Tests that entering non-numeric characters in the calculator fields triggers appropriate error handling when performing arithmetic operations

Starting URL: https://testsheepnz.github.io/BasicCalculator

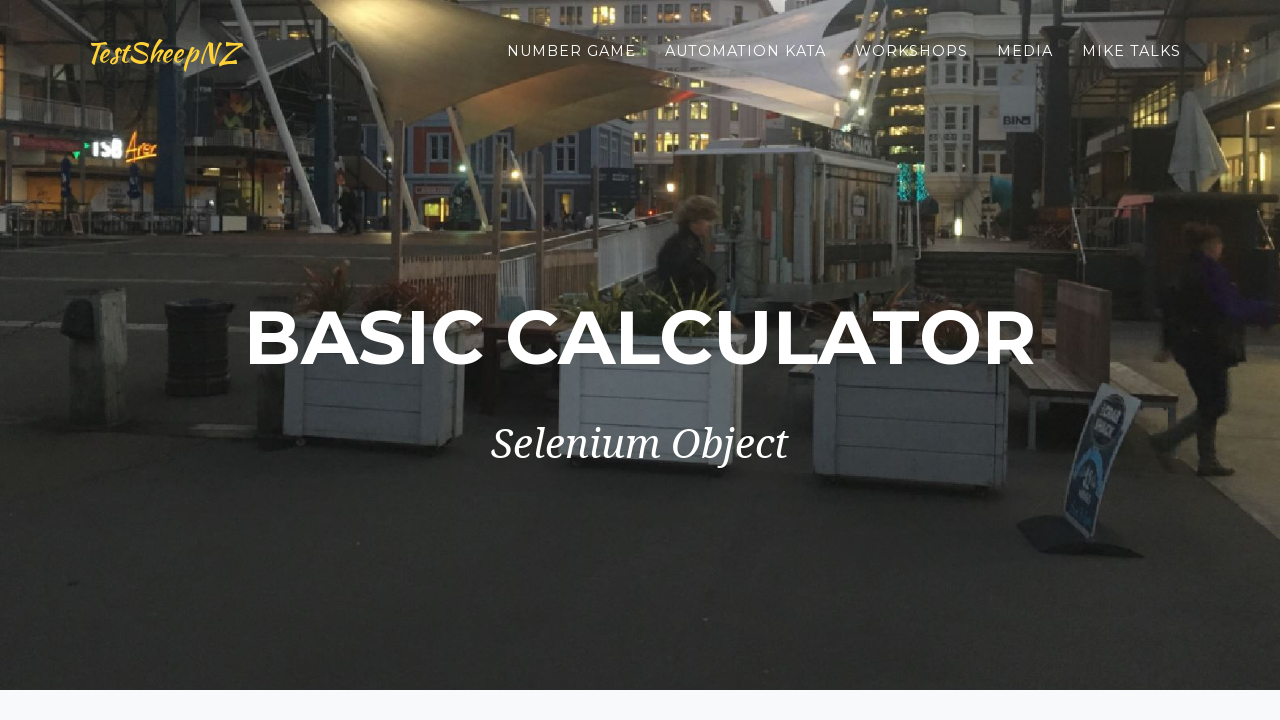

Selected calculator version 1 from dropdown on #selectBuild
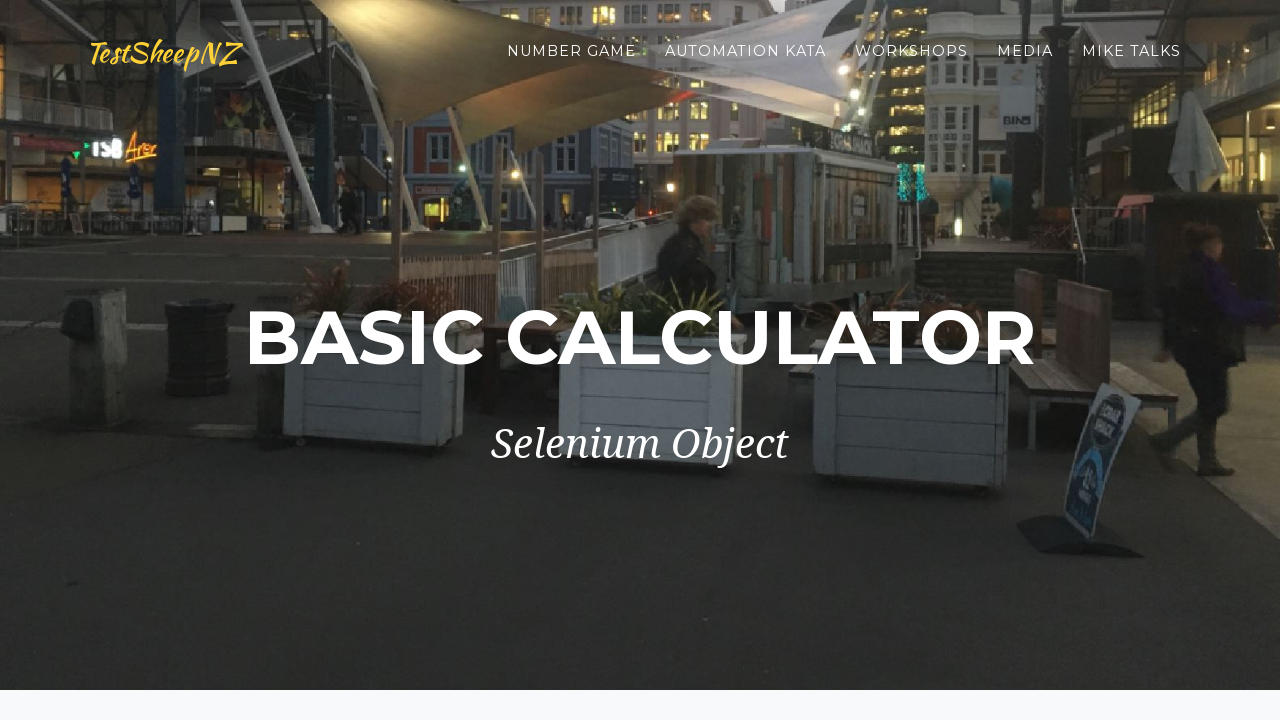

Entered non-numeric character 'a' in first calculator field on #number1Field
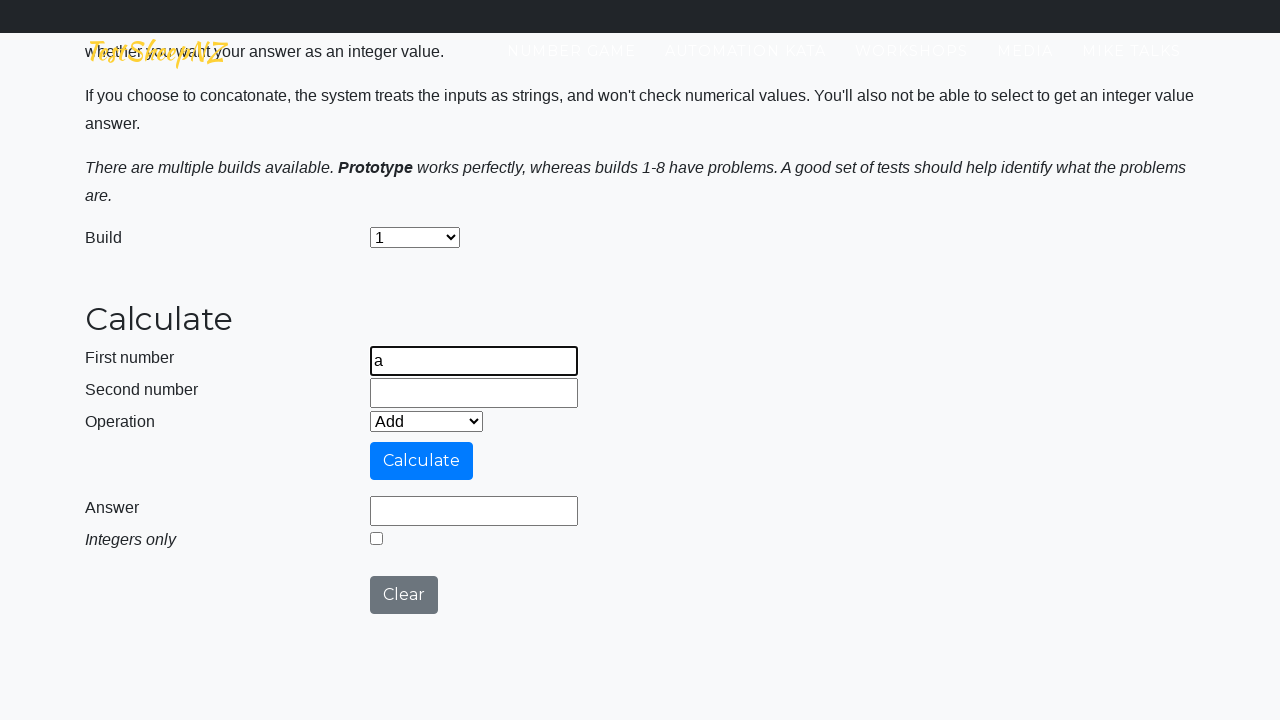

Entered non-numeric character 'b' in second calculator field on #number2Field
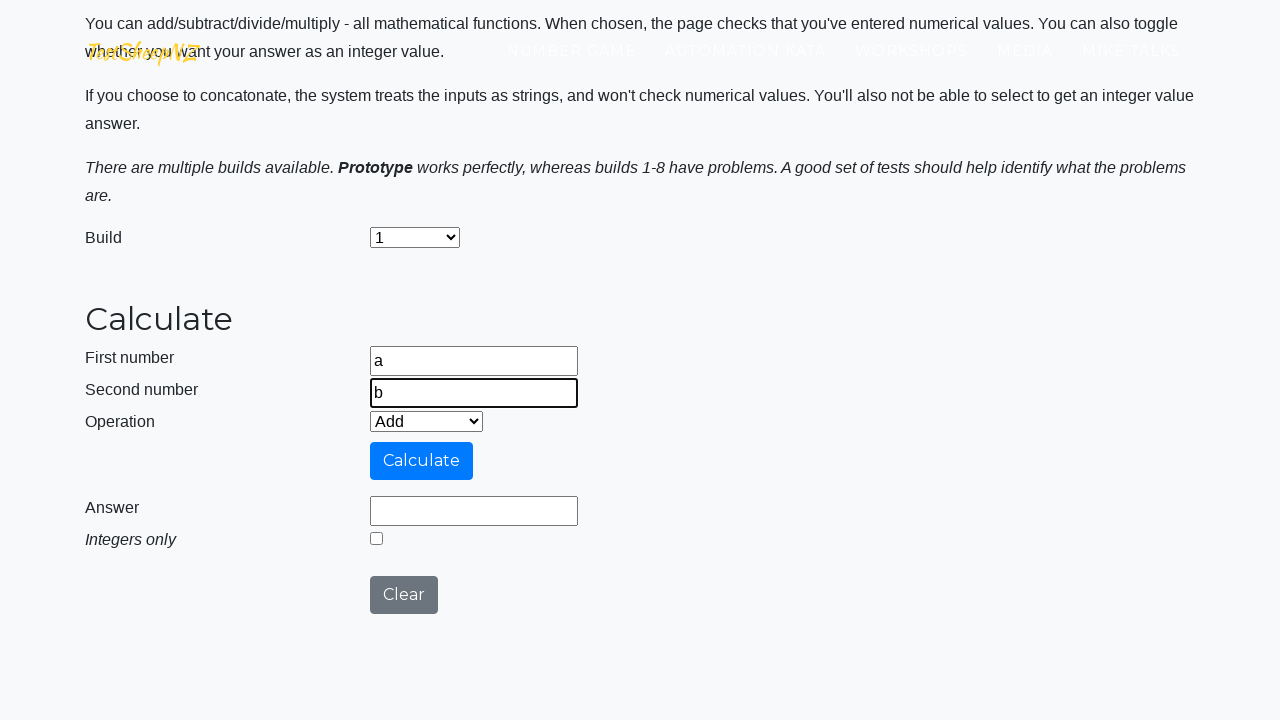

Selected 'Add' operation from dropdown on #selectOperationDropdown
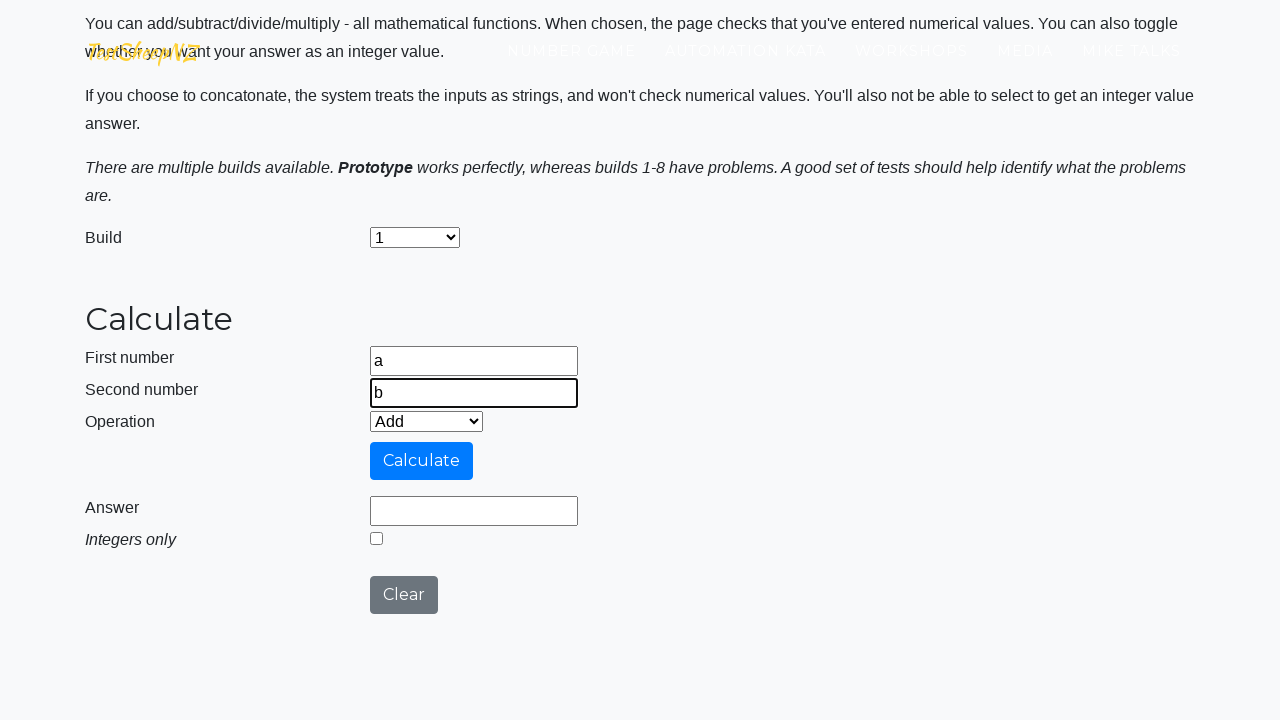

Clicked calculate button to attempt arithmetic with non-numeric inputs at (422, 461) on #calculateButton
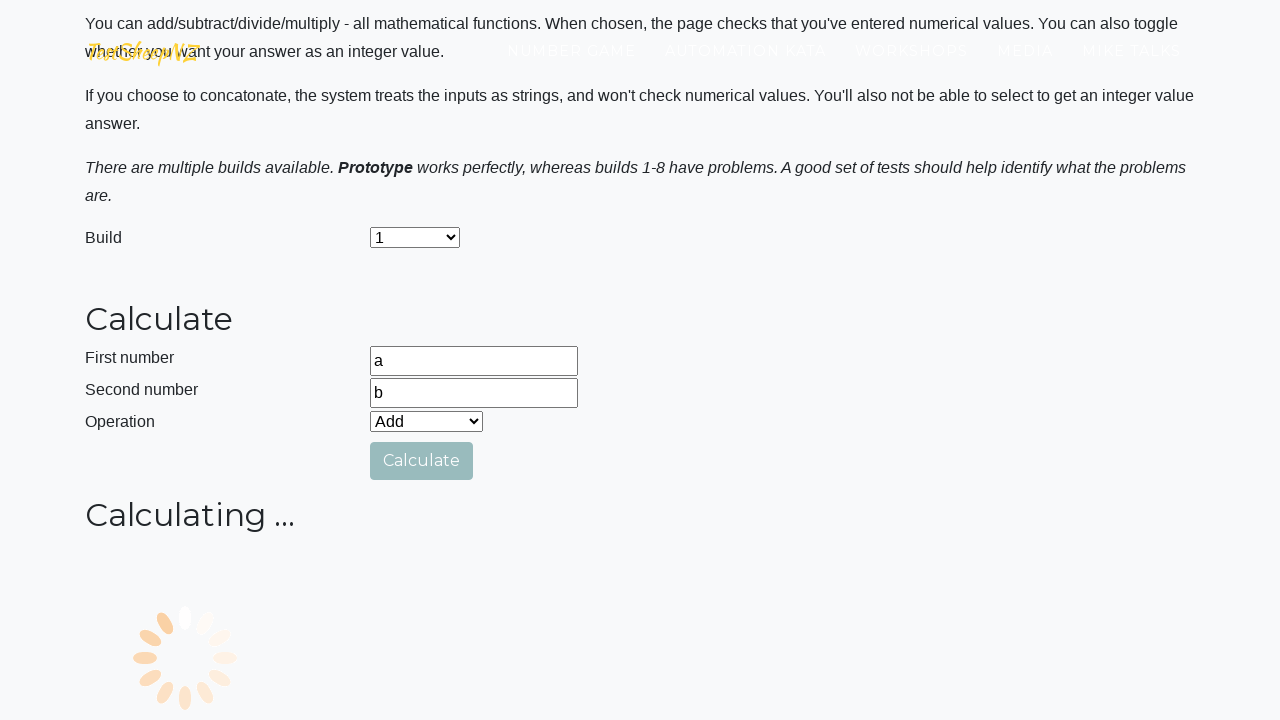

Waited 500ms for error message to appear
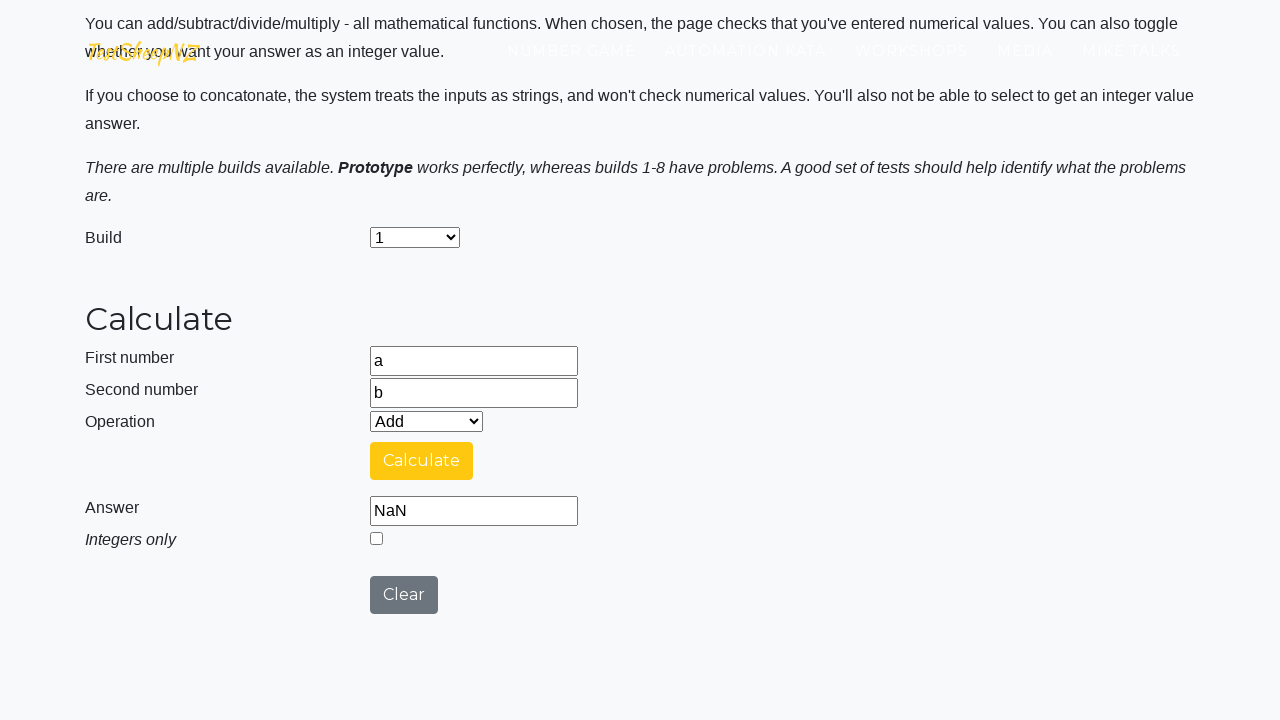

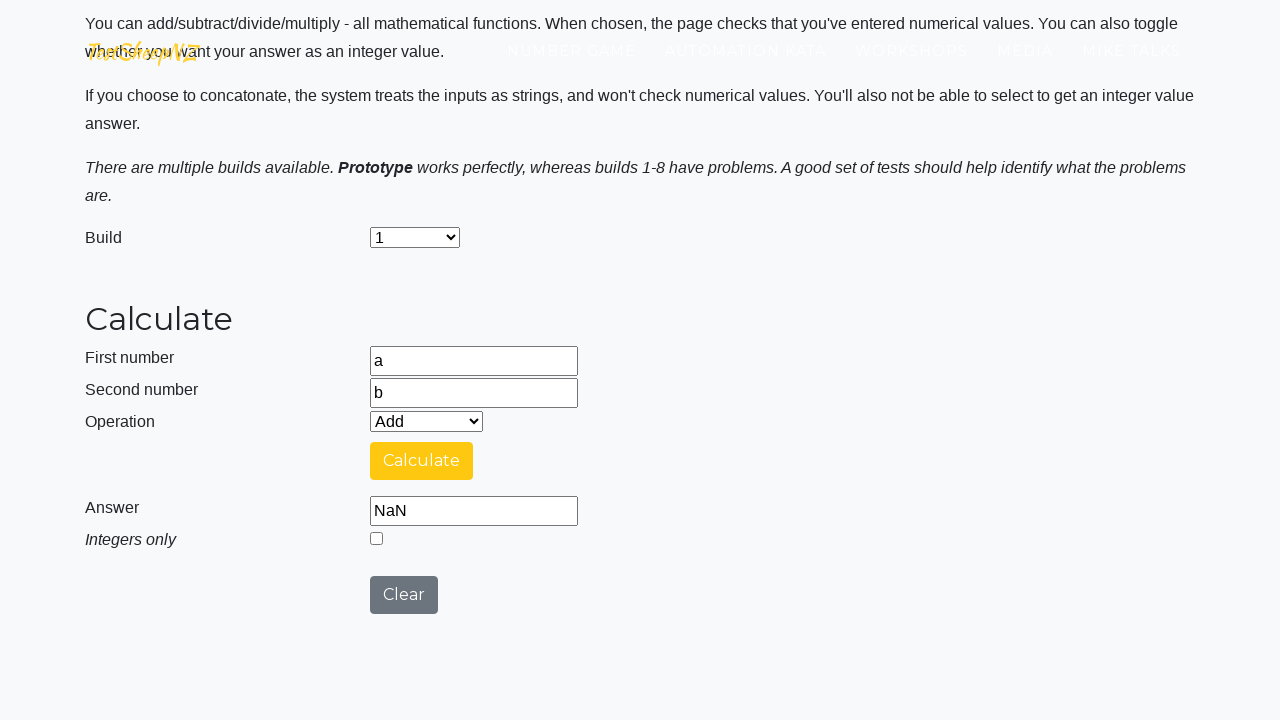